Tests pagination functionality on the Pokemon card search page by navigating through multiple pages of search results using the next button.

Starting URL: https://www.pokemon-card.com/card-search/

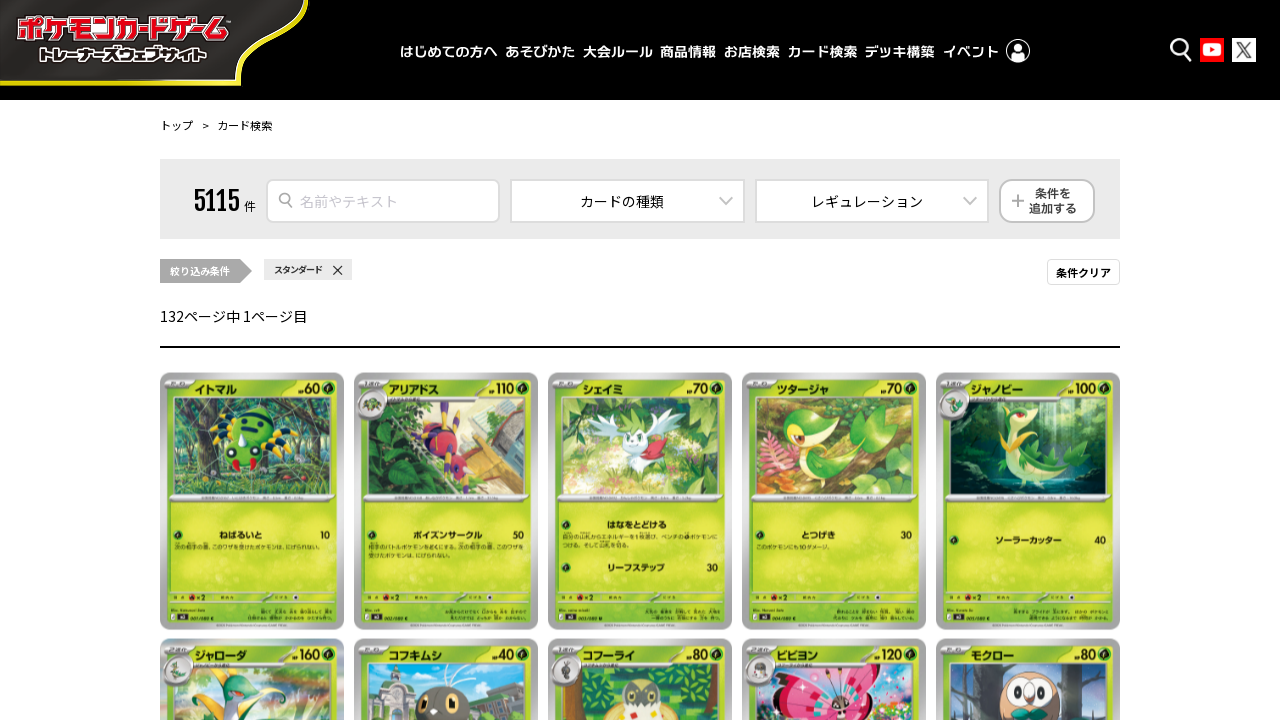

Waited for initial page to reach networkidle state
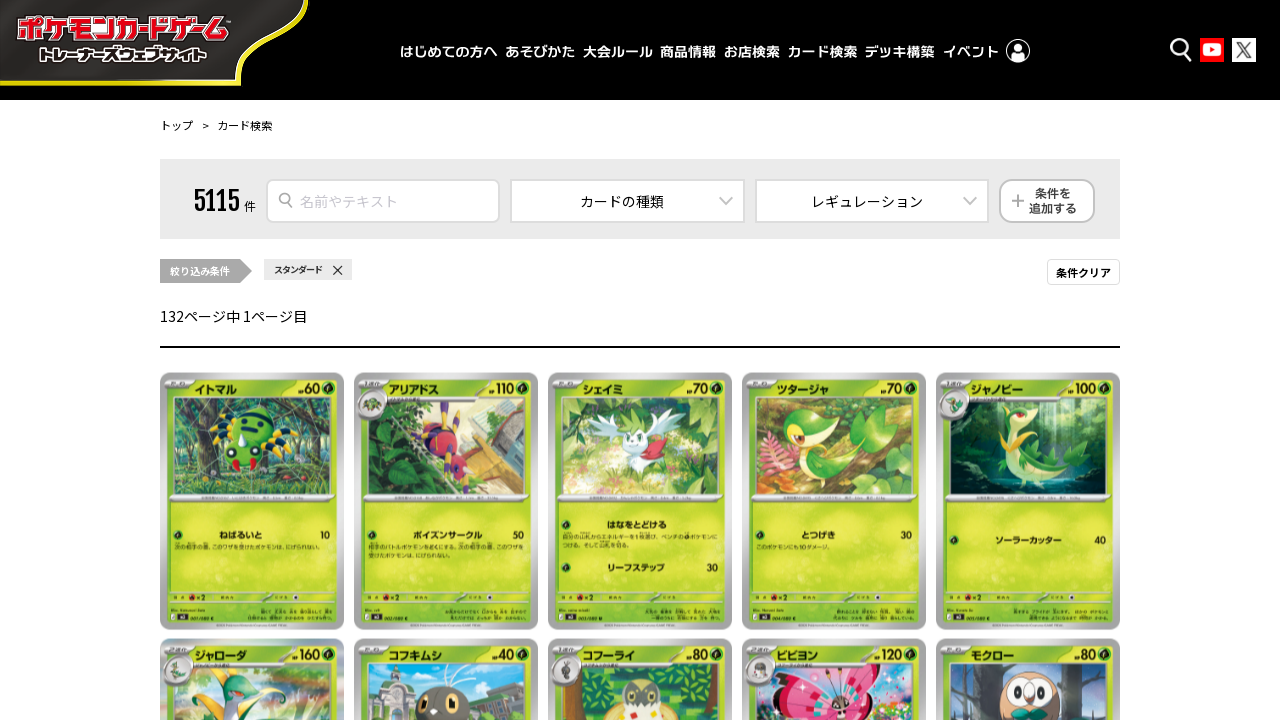

Verified that search results are displayed
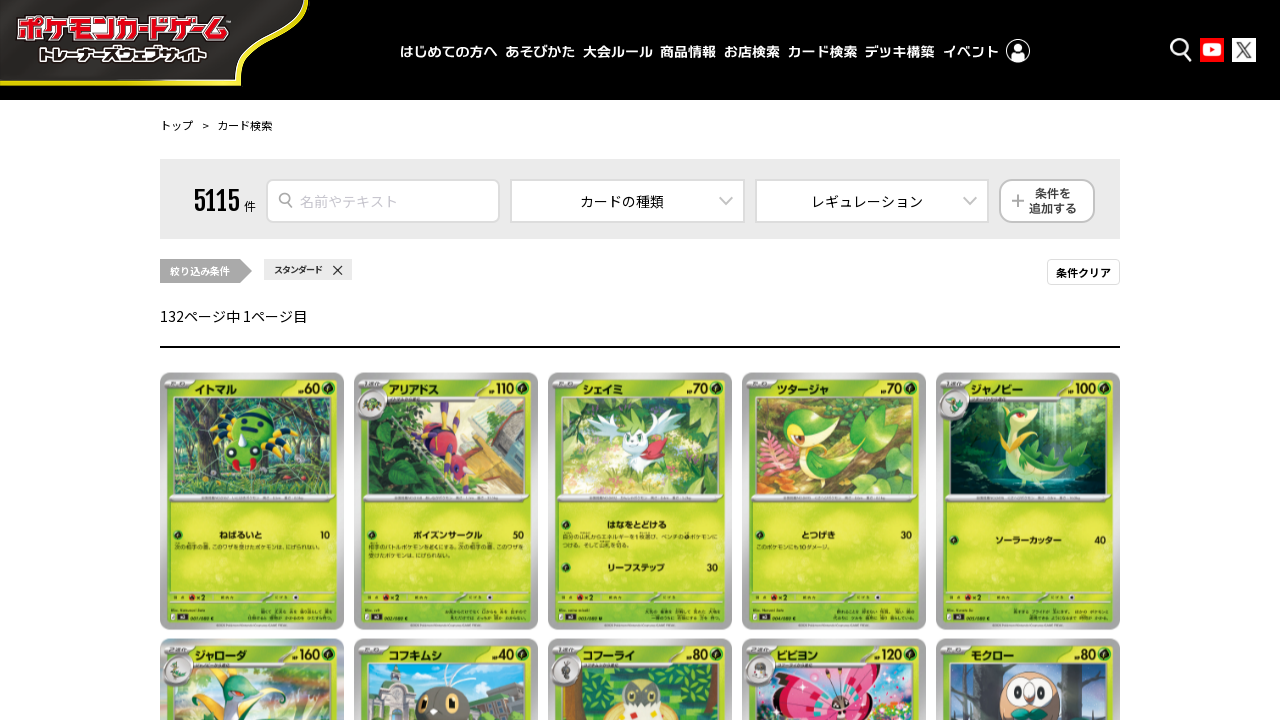

Clicked next button to navigate to page 2 at (1028, 360) on .nextButton
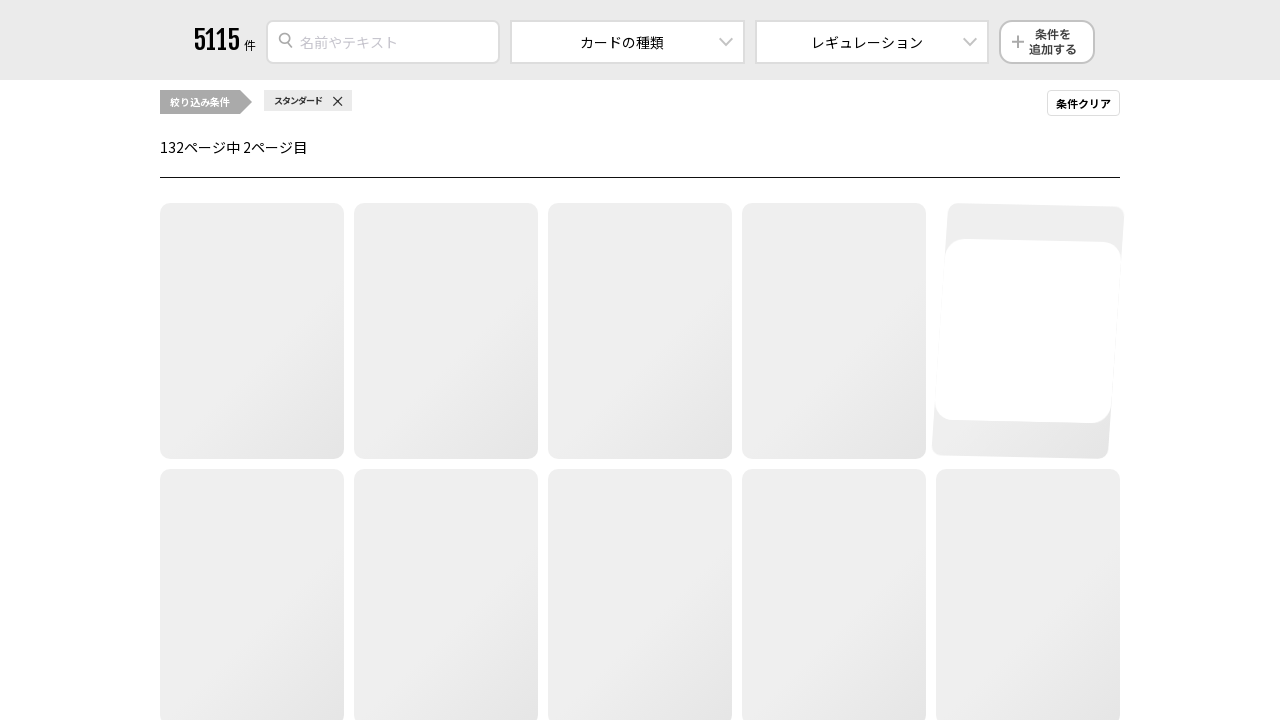

Waited for page 2 to reach networkidle state
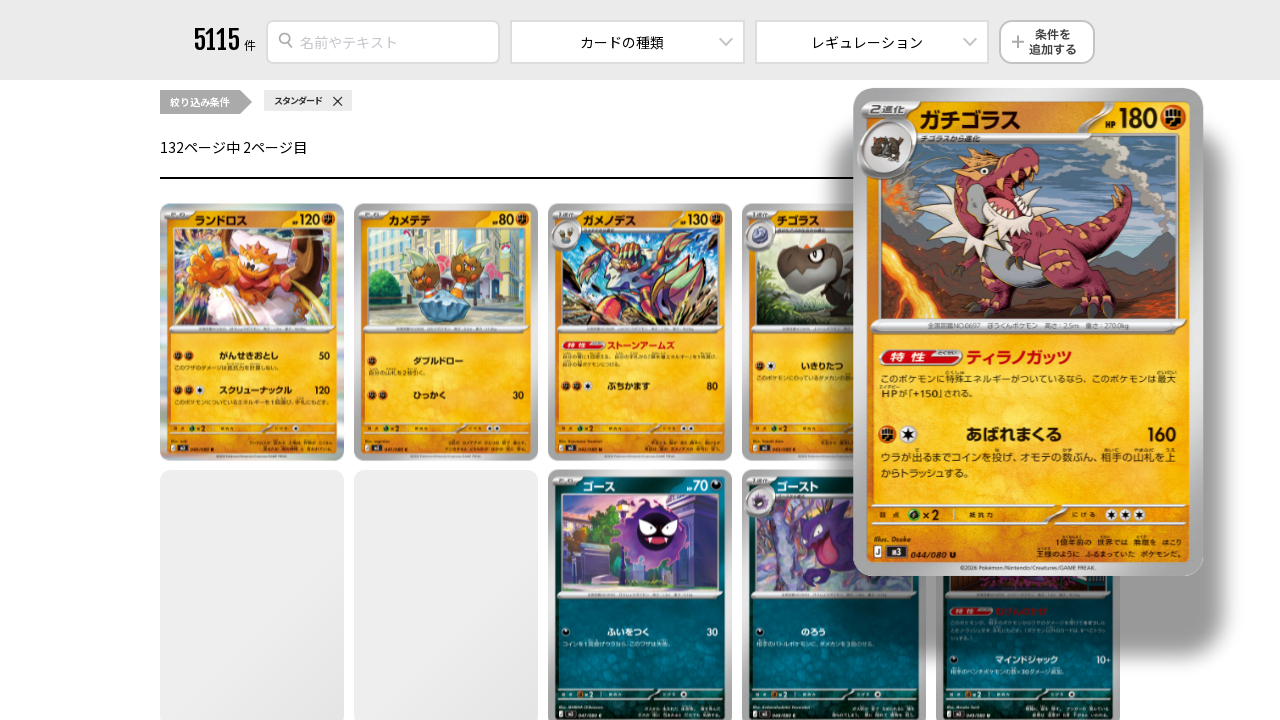

Verified search results loaded on page 2
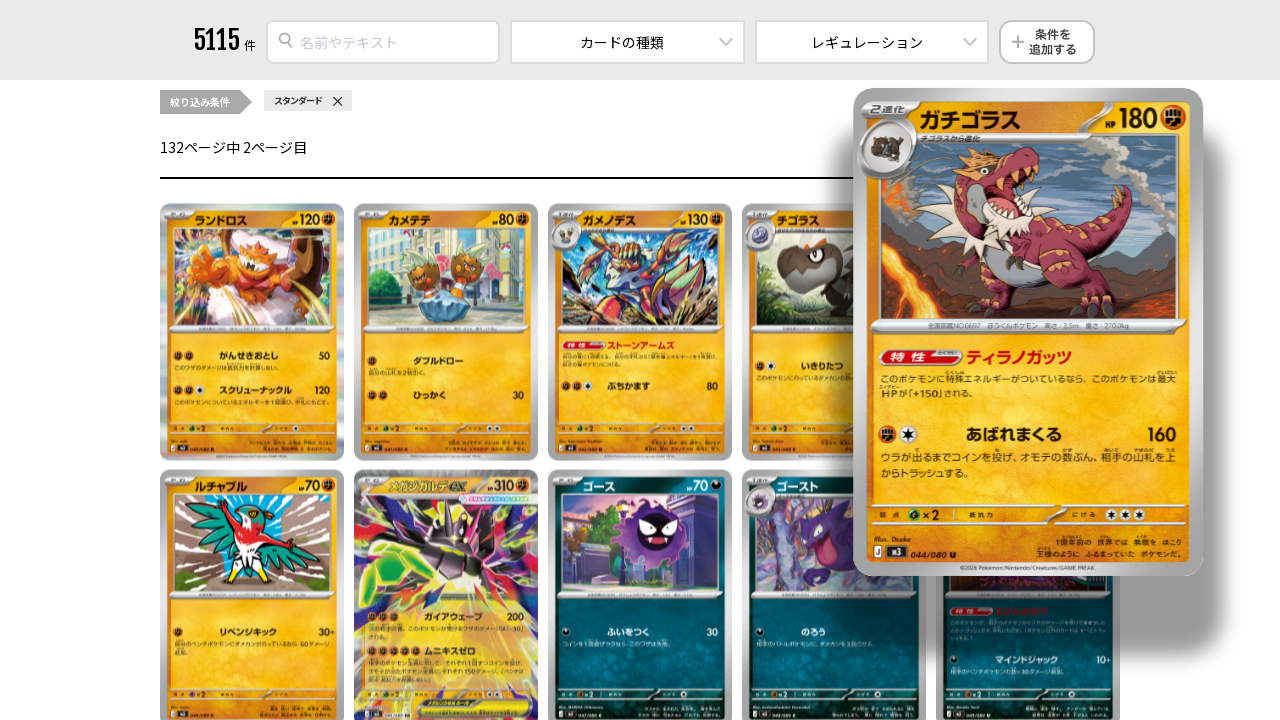

Clicked next button to navigate to page 3 at (1028, 360) on .nextButton
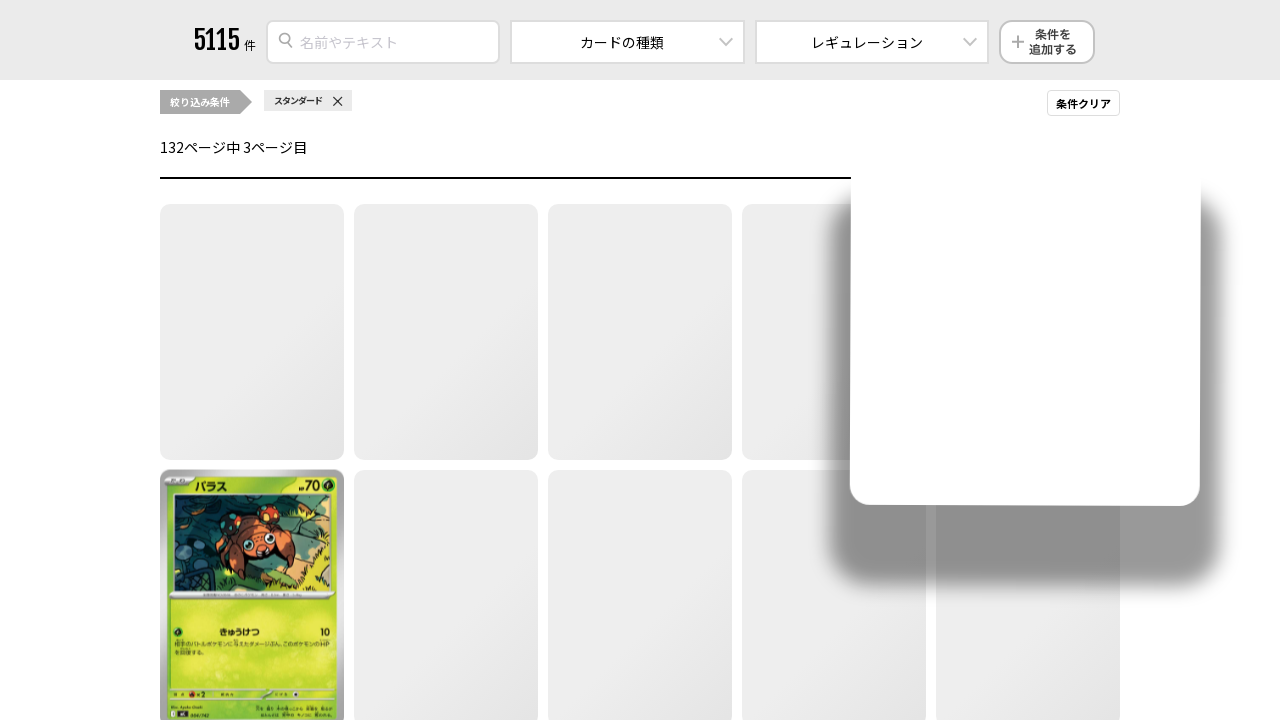

Waited for page 3 to reach networkidle state
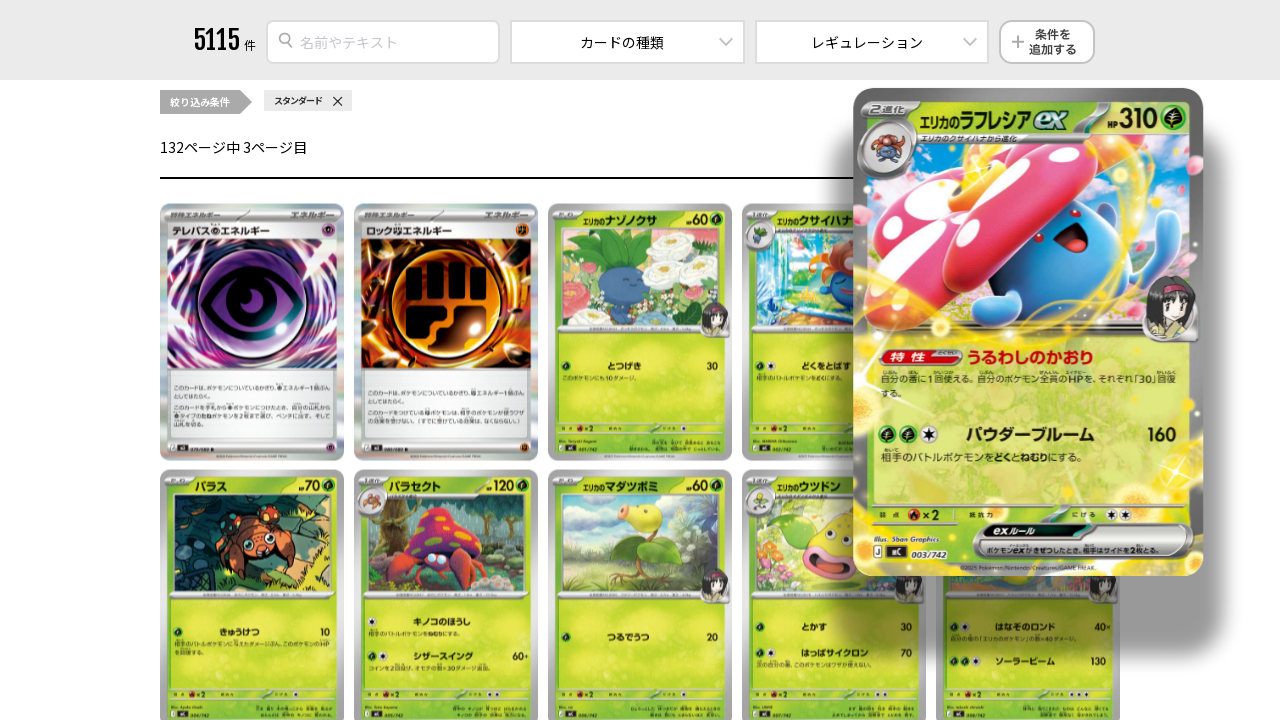

Verified search results loaded on page 3
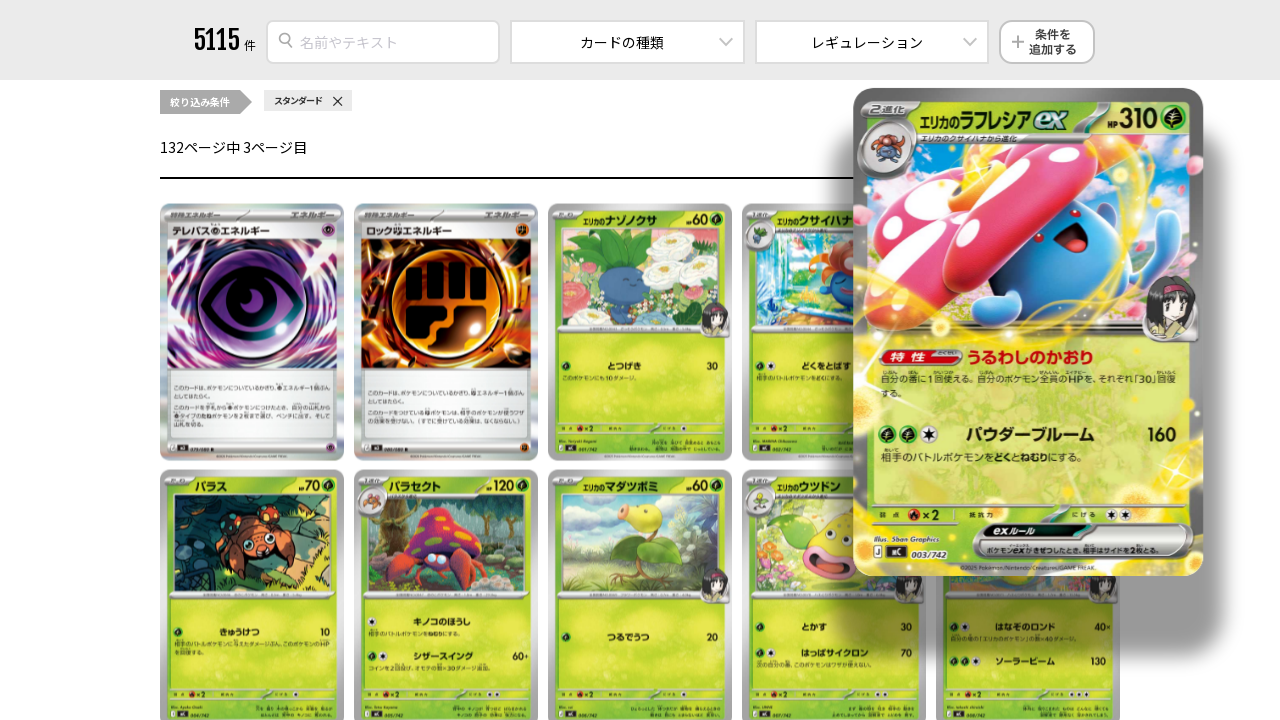

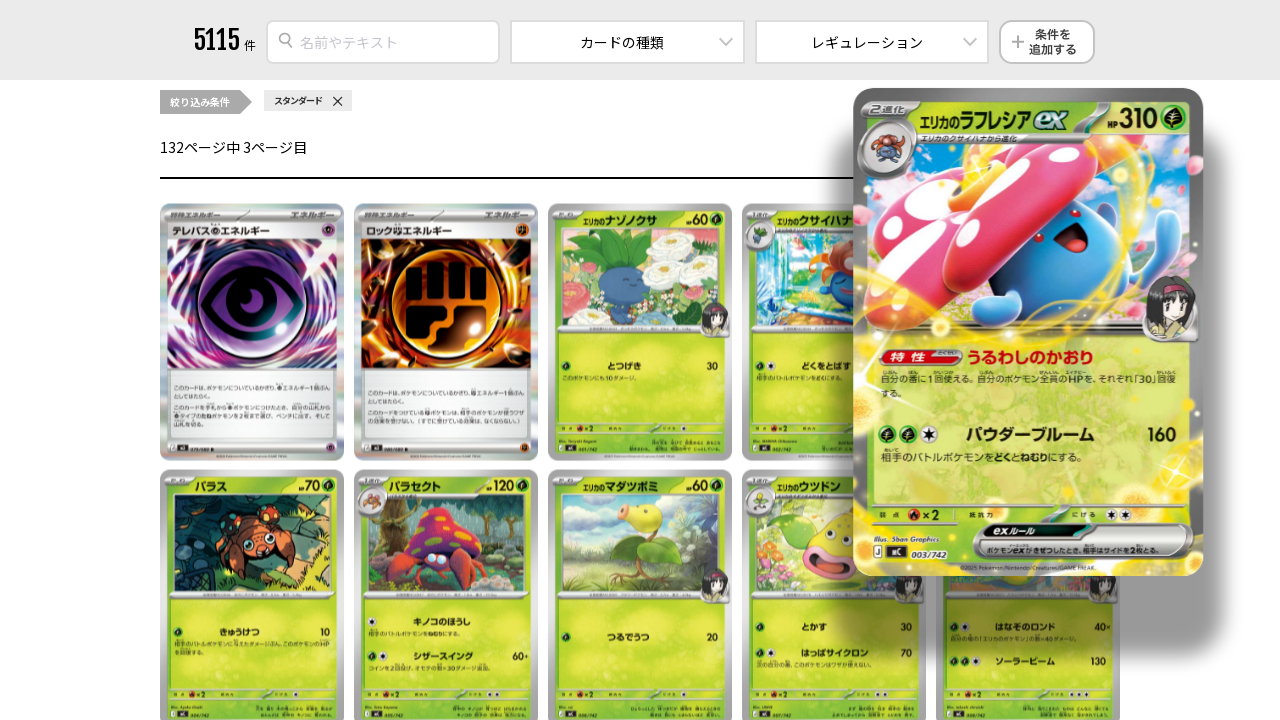